Tests marking all todo items as completed using the toggle-all checkbox

Starting URL: https://demo.playwright.dev/todomvc

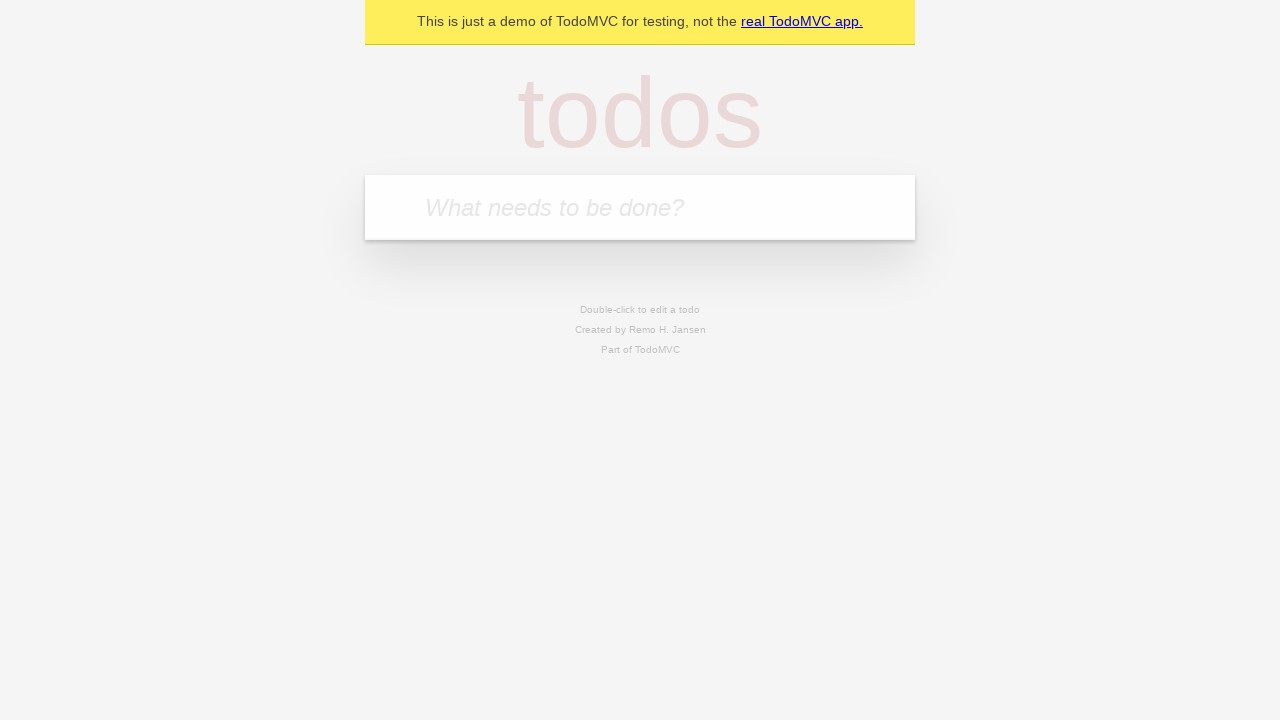

Filled todo input with 'buy some cheese' on internal:attr=[placeholder="What needs to be done?"i]
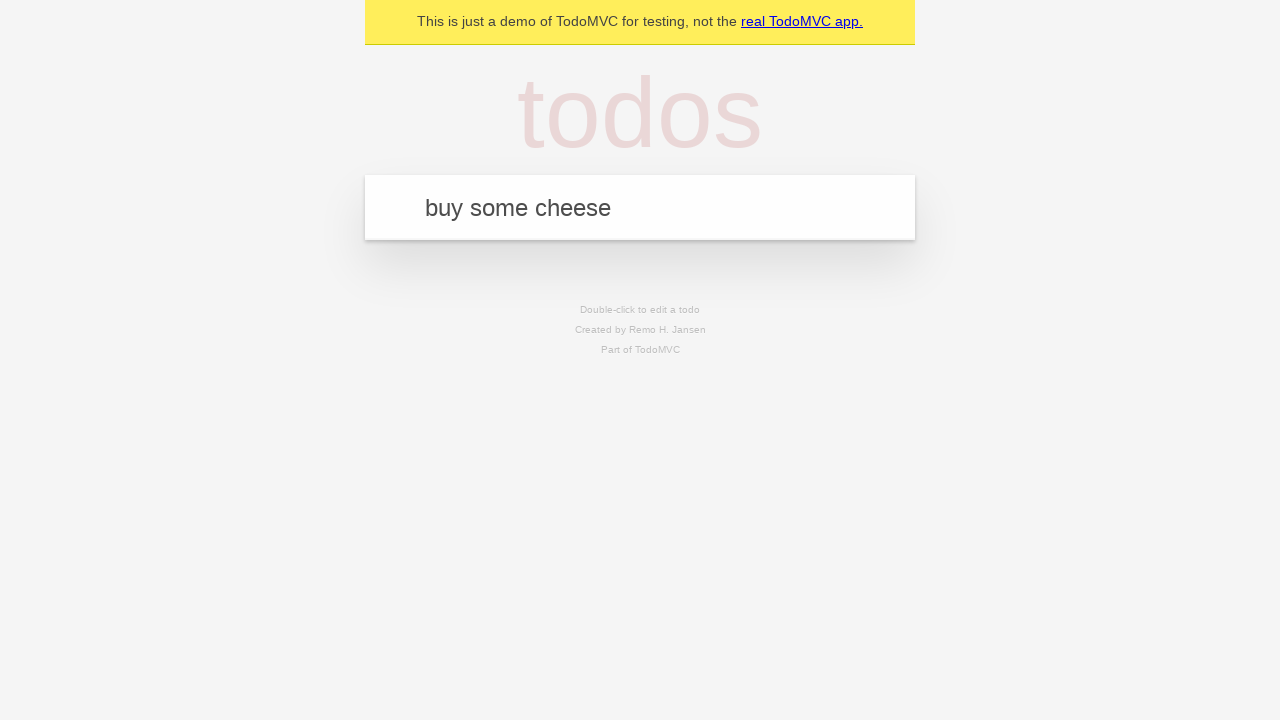

Pressed Enter to add first todo item on internal:attr=[placeholder="What needs to be done?"i]
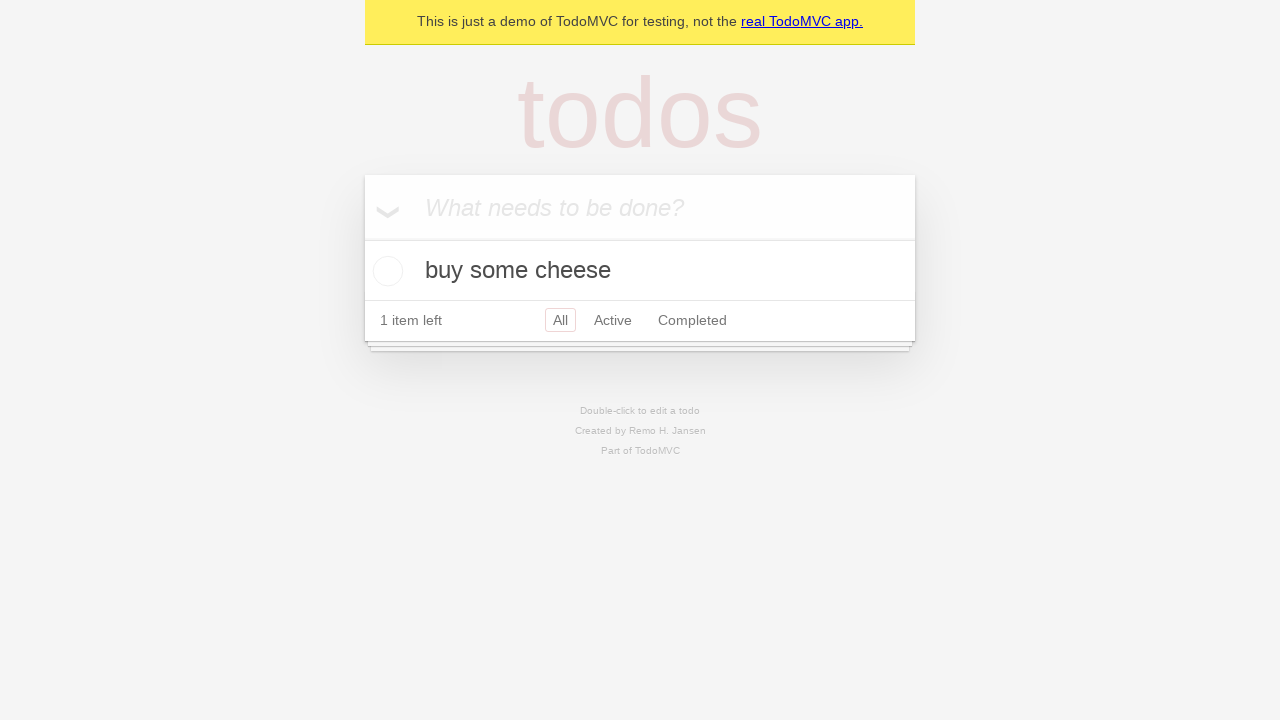

Filled todo input with 'feed the cat' on internal:attr=[placeholder="What needs to be done?"i]
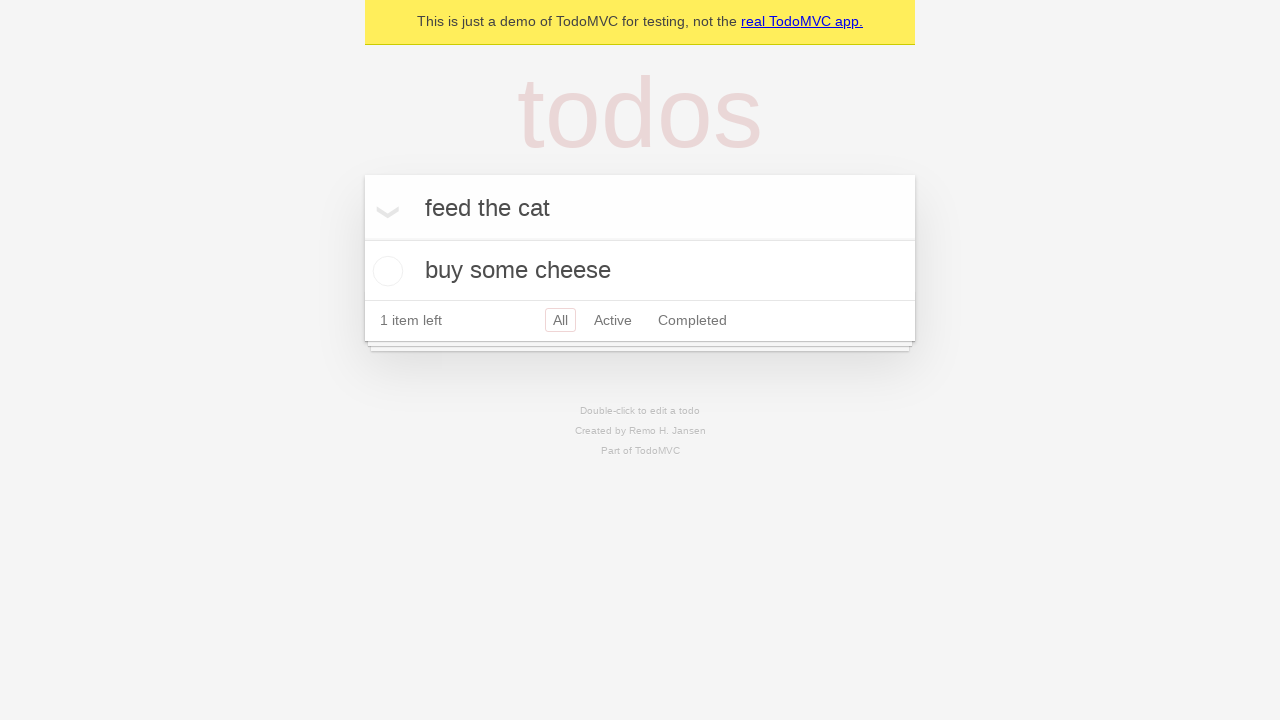

Pressed Enter to add second todo item on internal:attr=[placeholder="What needs to be done?"i]
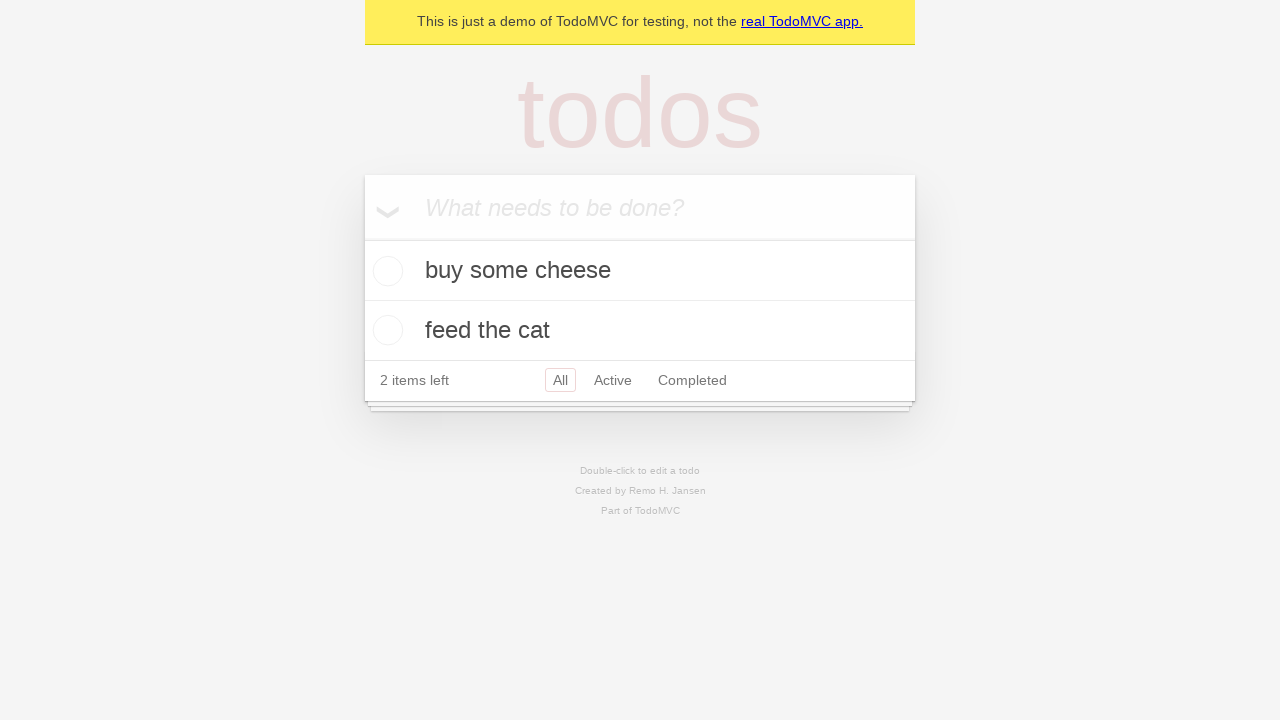

Filled todo input with 'book a doctors appointment' on internal:attr=[placeholder="What needs to be done?"i]
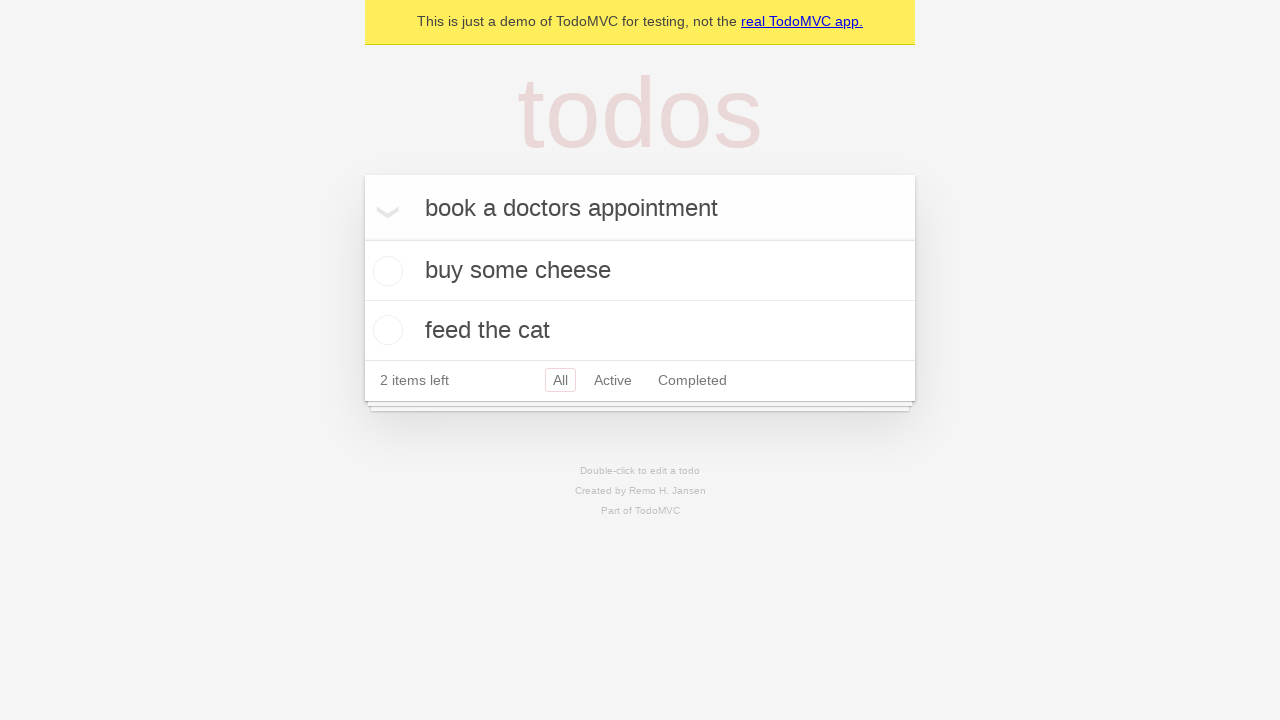

Pressed Enter to add third todo item on internal:attr=[placeholder="What needs to be done?"i]
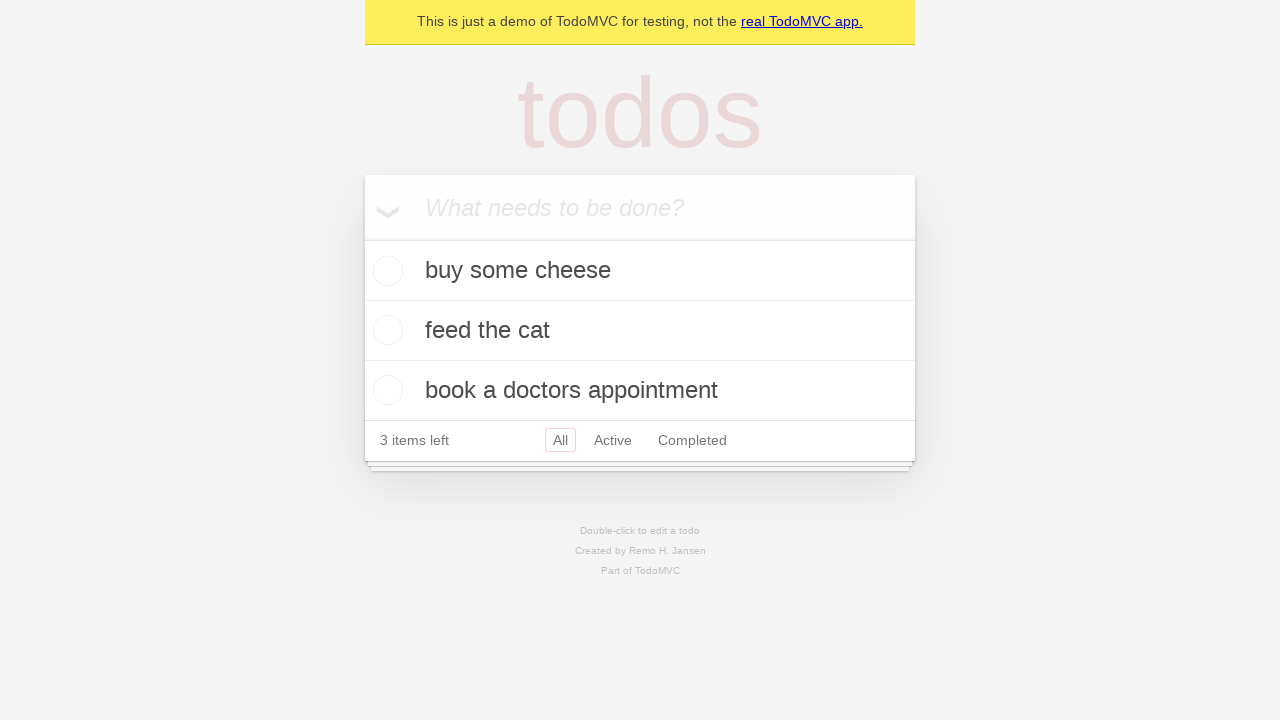

Clicked toggle-all checkbox to mark all items as complete at (362, 238) on internal:label="Mark all as complete"i
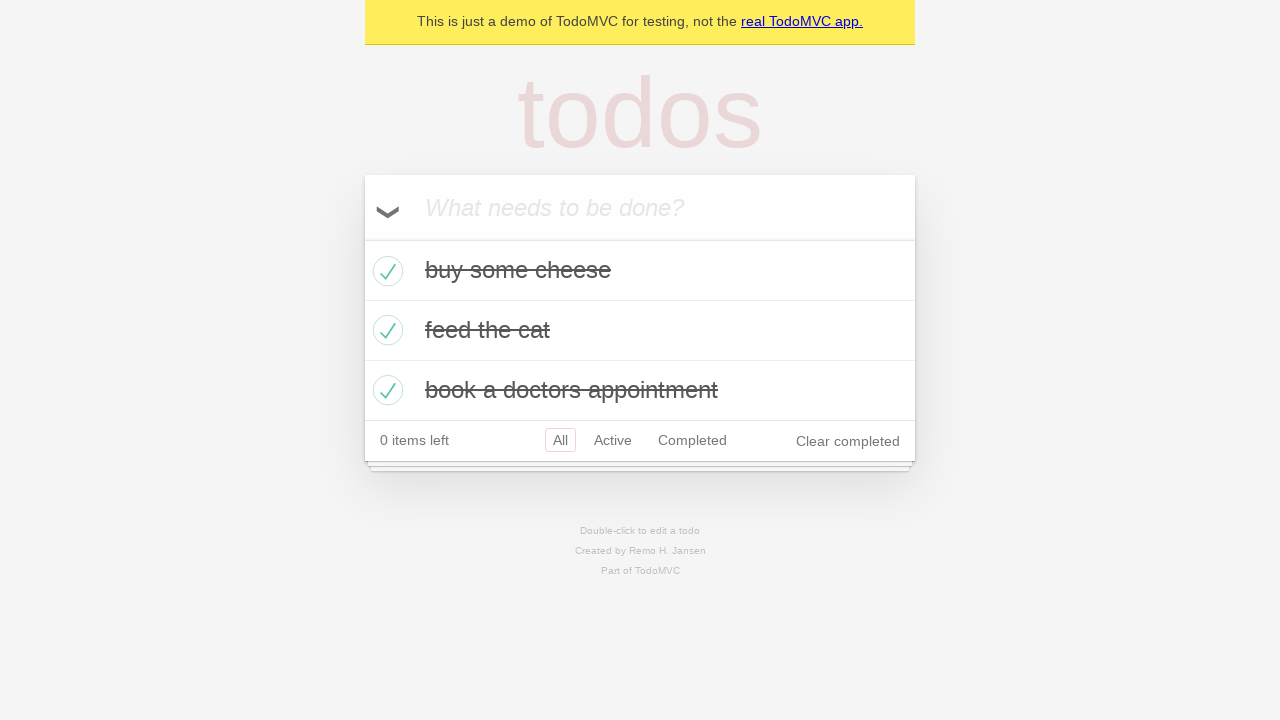

Verified that all todo items are marked as completed
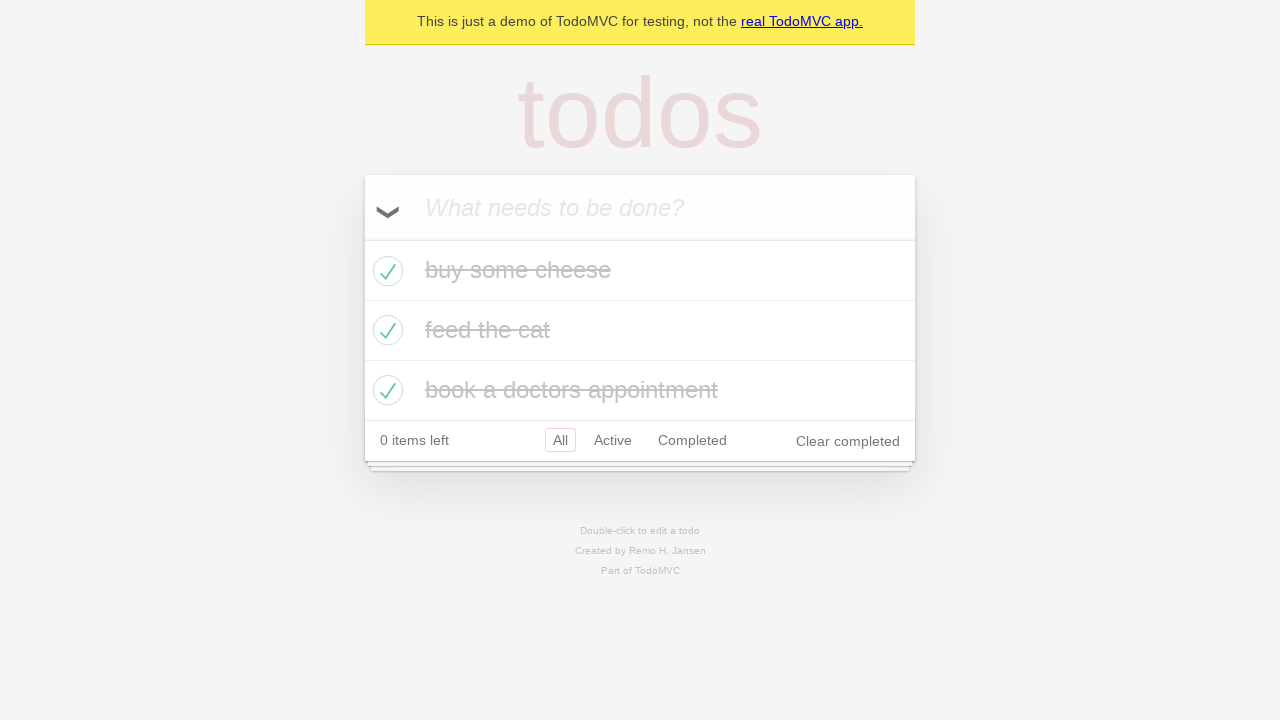

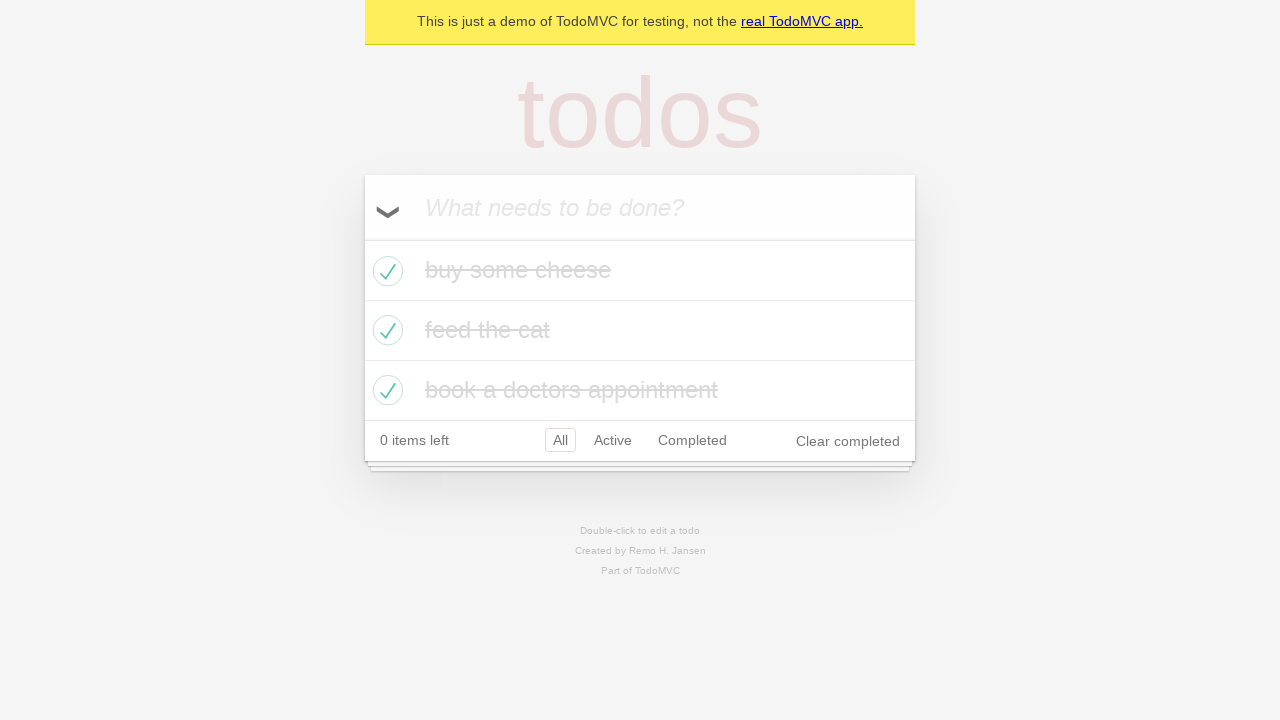